Tests marking all todo items as completed using the toggle-all checkbox.

Starting URL: https://demo.playwright.dev/todomvc

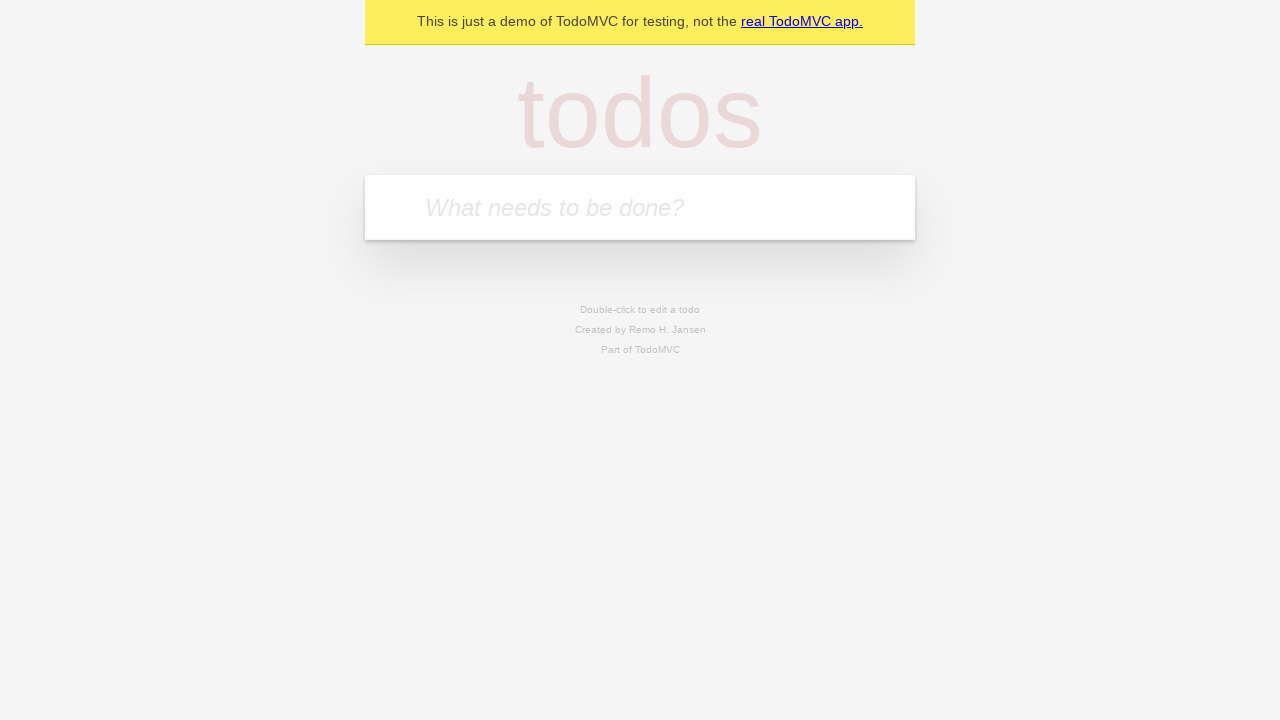

Filled todo input field with 'buy some cheese' on internal:attr=[placeholder="What needs to be done?"i]
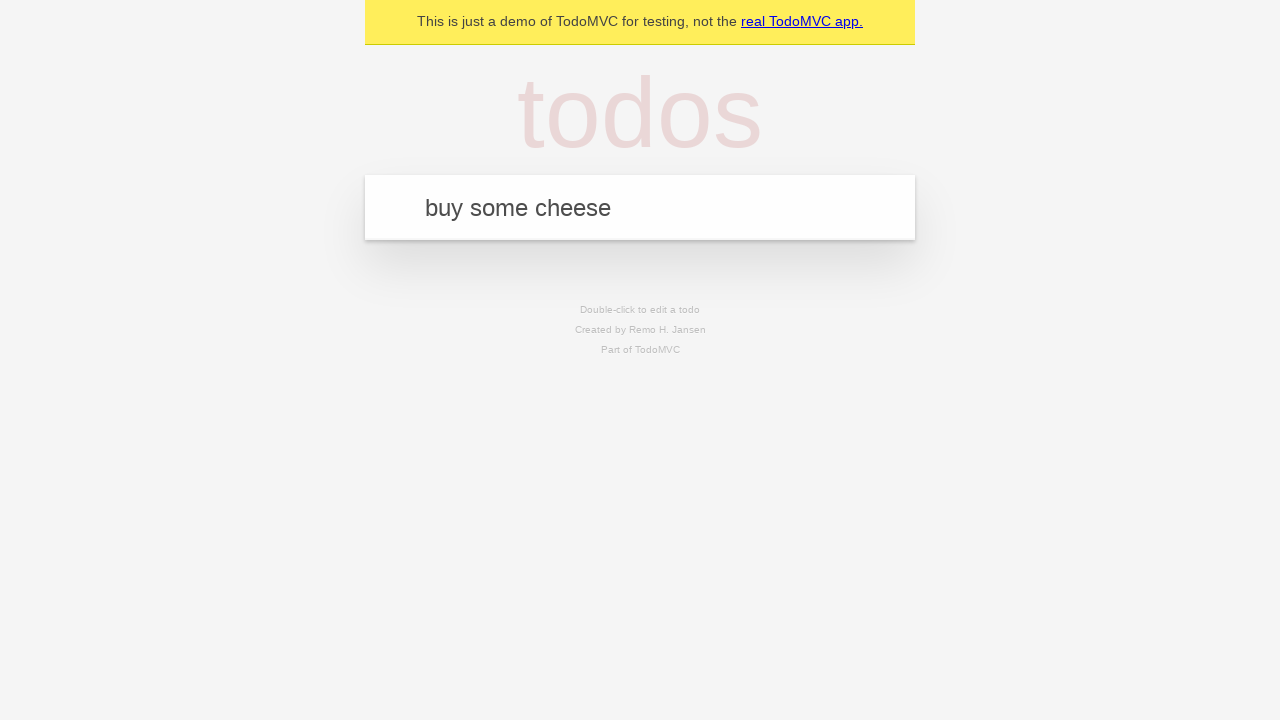

Pressed Enter to add todo item 'buy some cheese' on internal:attr=[placeholder="What needs to be done?"i]
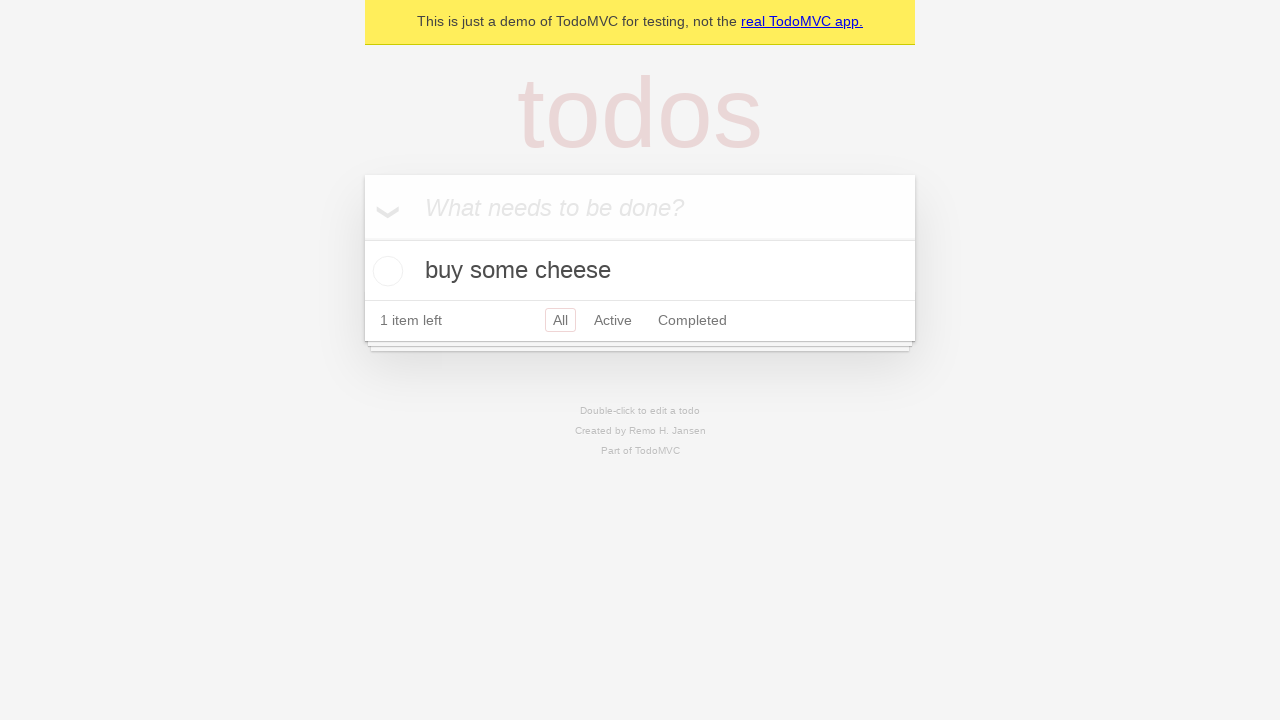

Filled todo input field with 'feed the cat' on internal:attr=[placeholder="What needs to be done?"i]
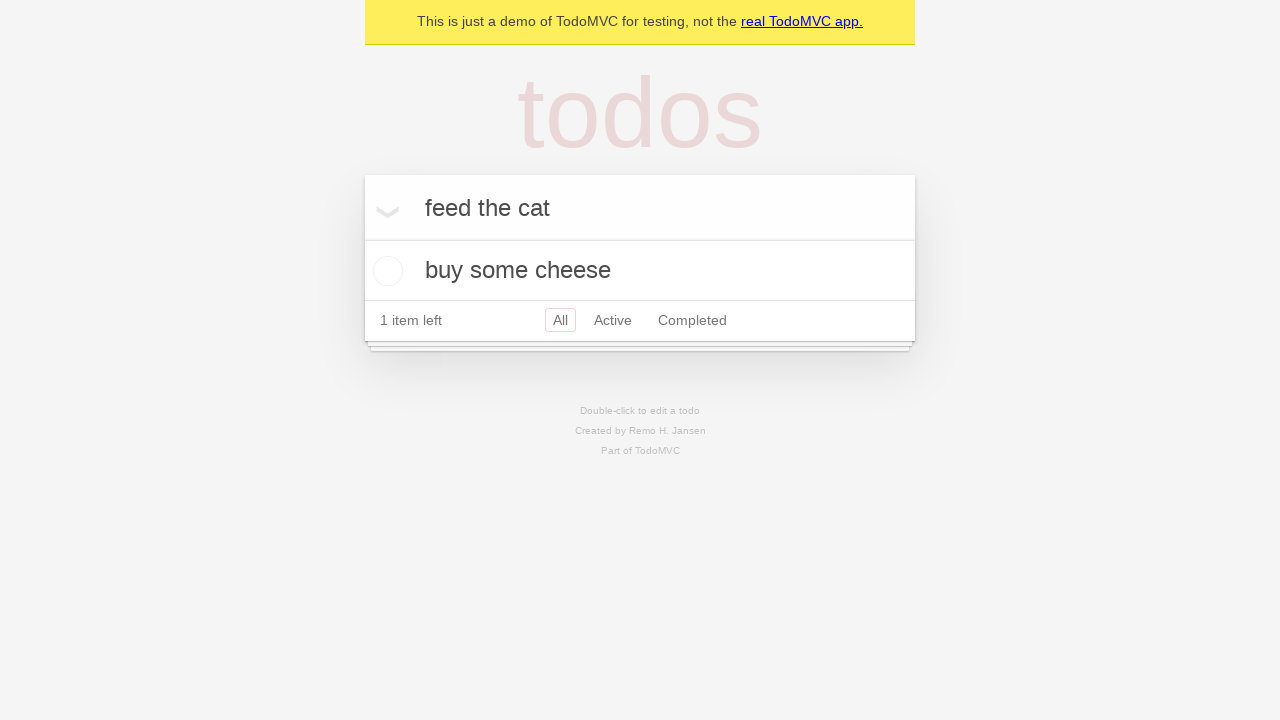

Pressed Enter to add todo item 'feed the cat' on internal:attr=[placeholder="What needs to be done?"i]
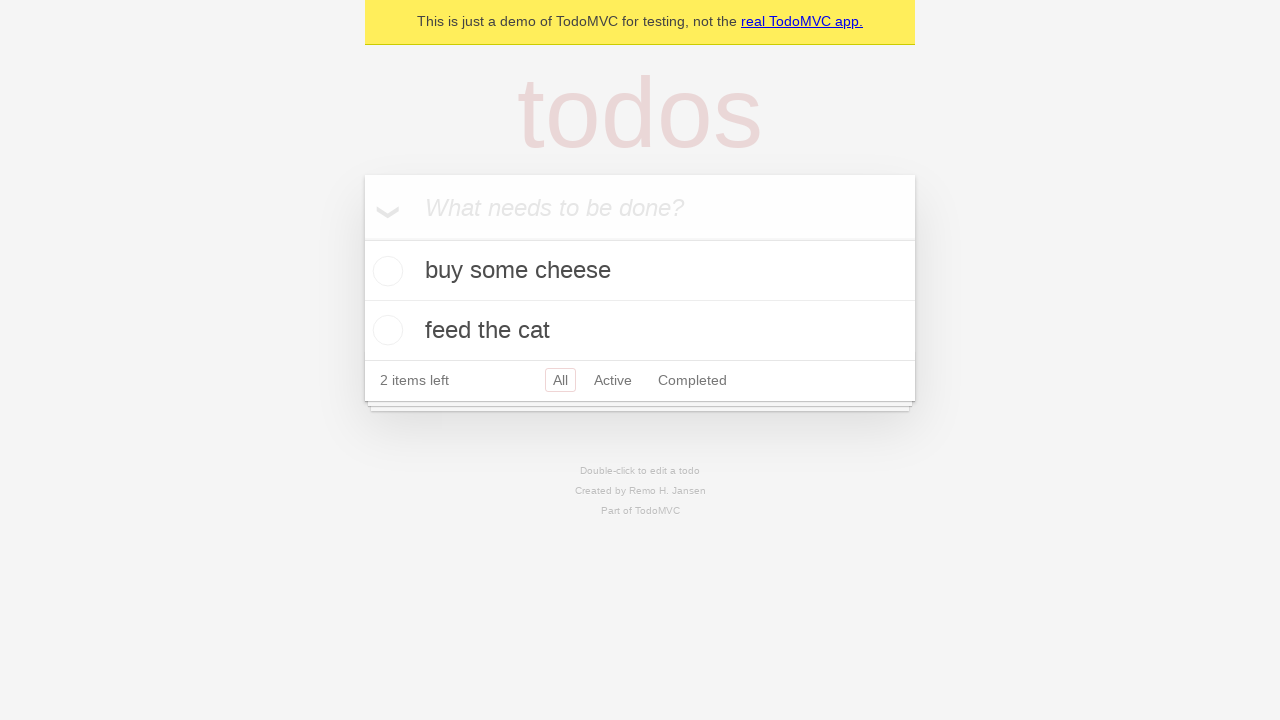

Filled todo input field with 'book a doctors appointment' on internal:attr=[placeholder="What needs to be done?"i]
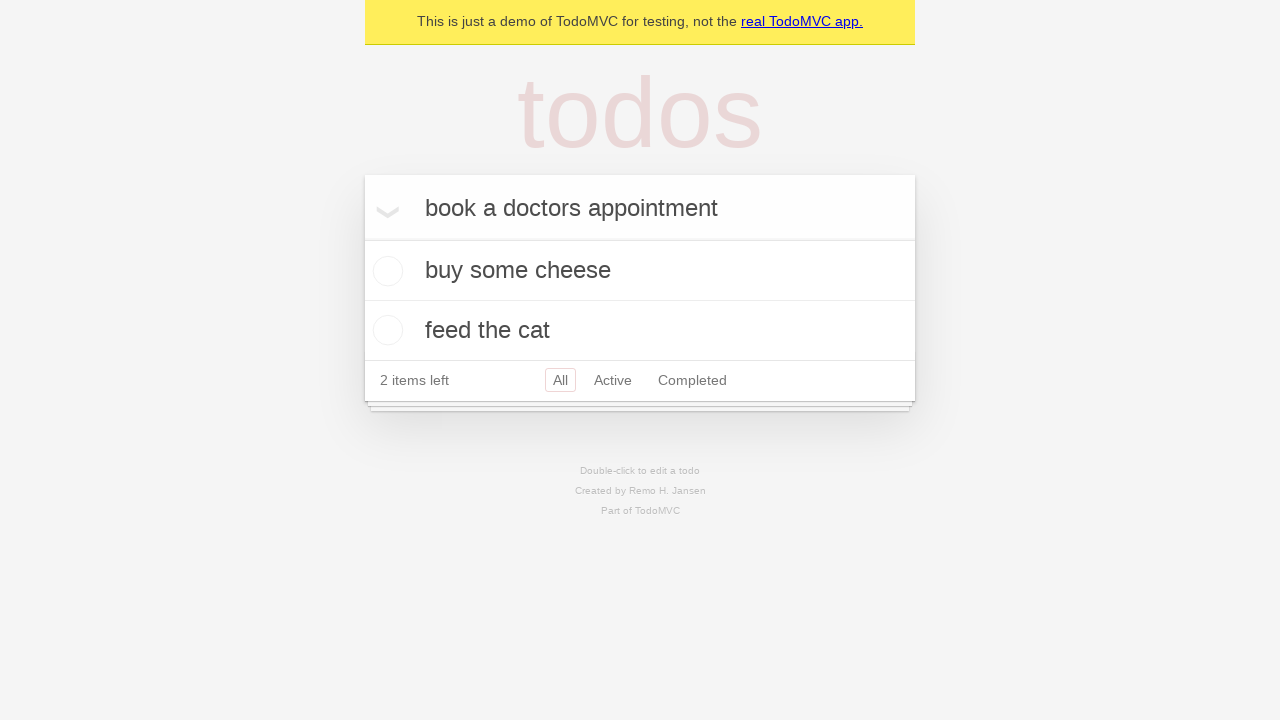

Pressed Enter to add todo item 'book a doctors appointment' on internal:attr=[placeholder="What needs to be done?"i]
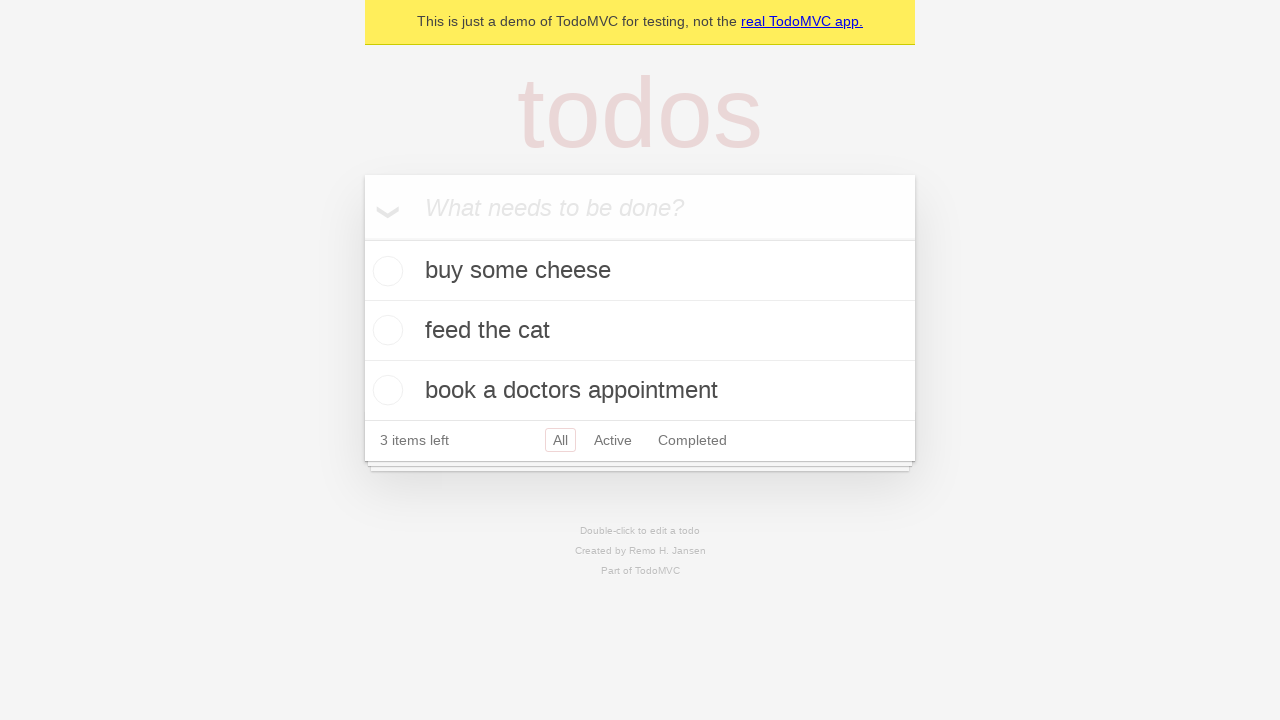

Clicked 'Mark all as complete' checkbox to toggle all items as completed at (362, 238) on internal:label="Mark all as complete"i
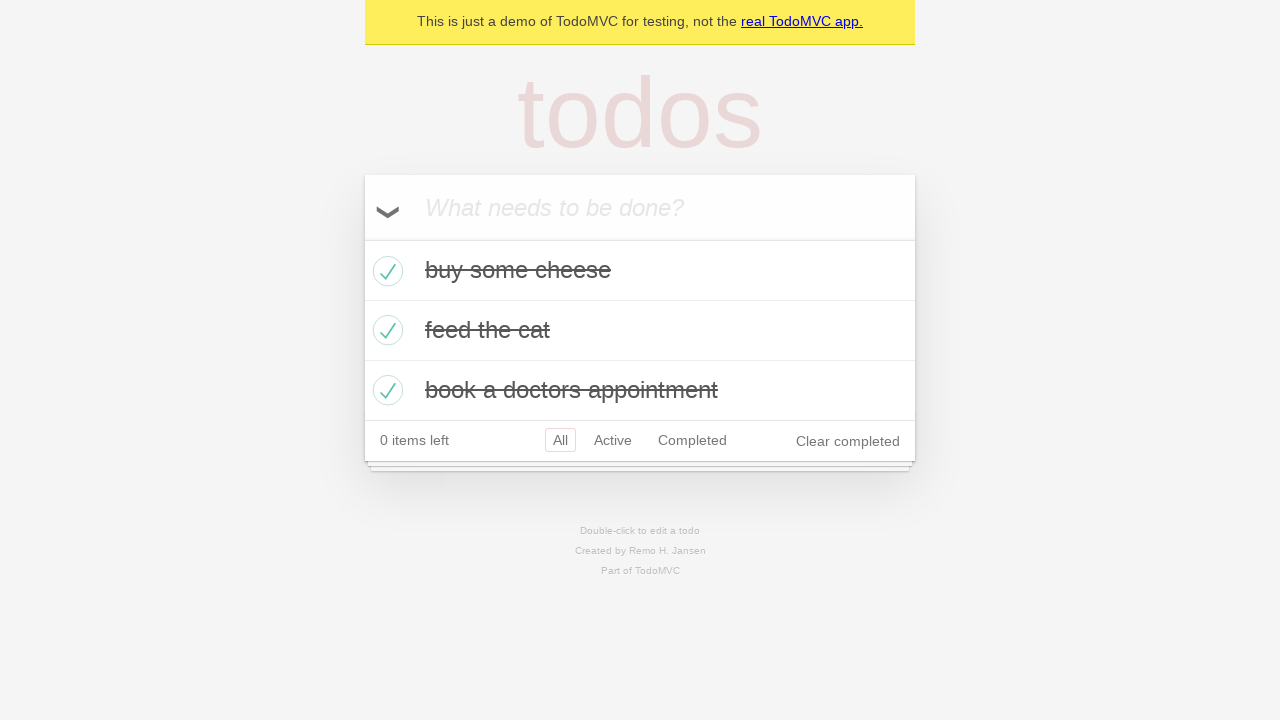

Verified that all todo items are now marked as completed
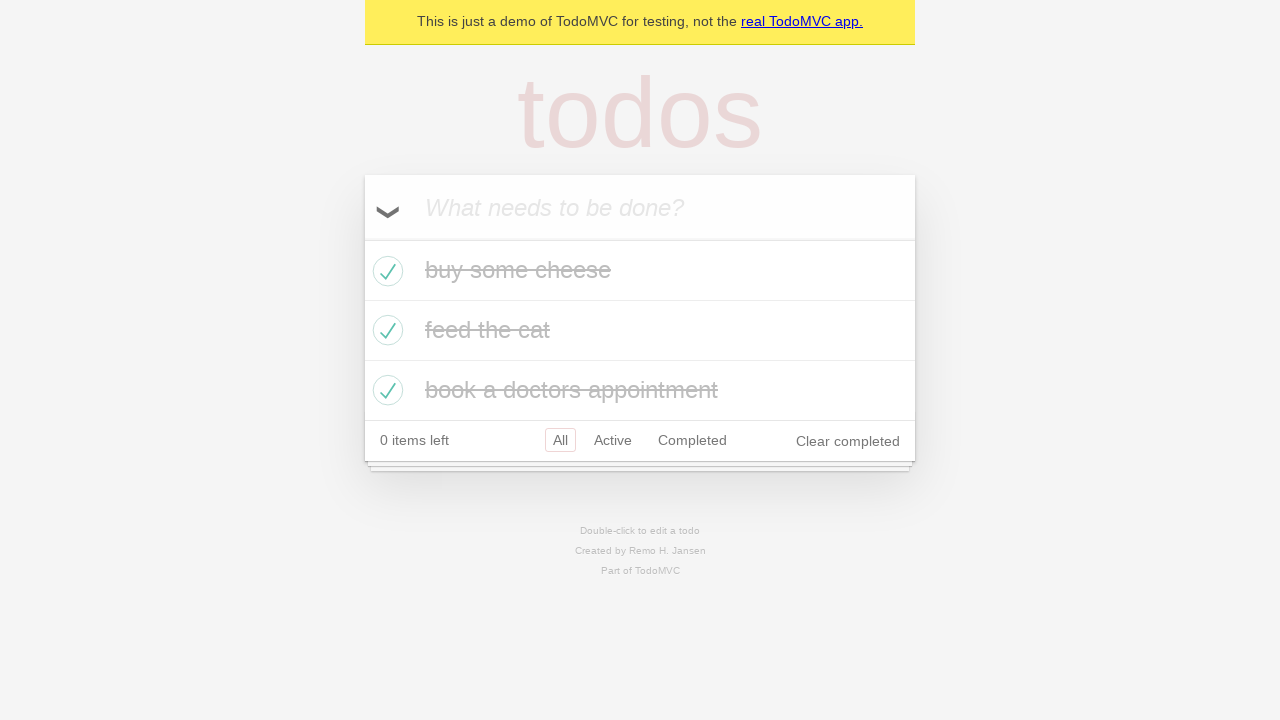

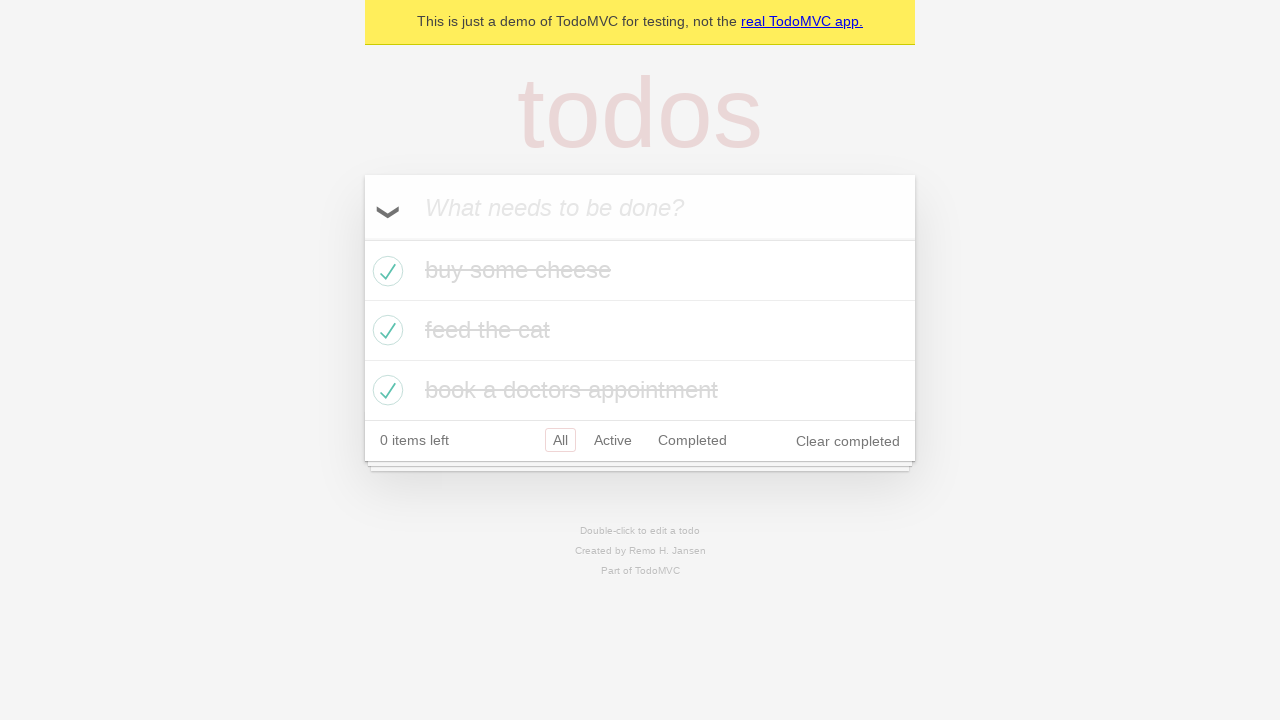